Verifies that the hobbies checkboxes have the correct value attributes (1, 2, 3)

Starting URL: https://demoqa.com/automation-practice-form

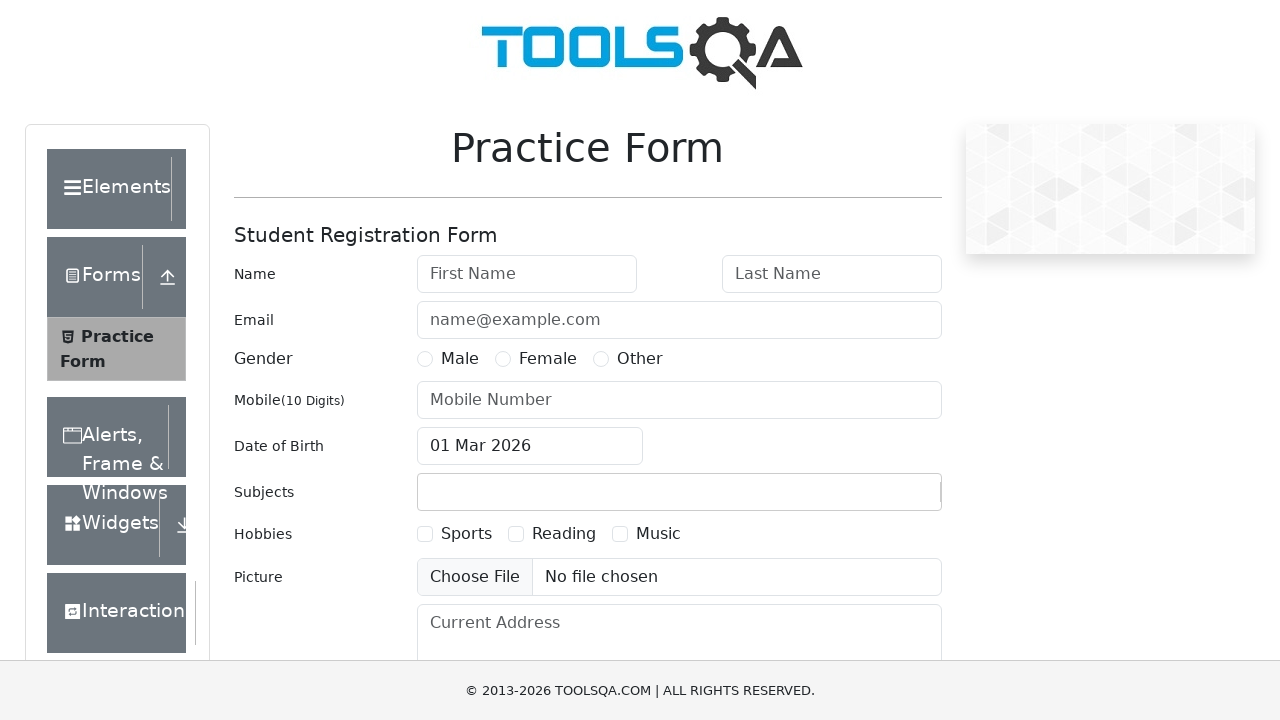

Navigated to automation practice form page
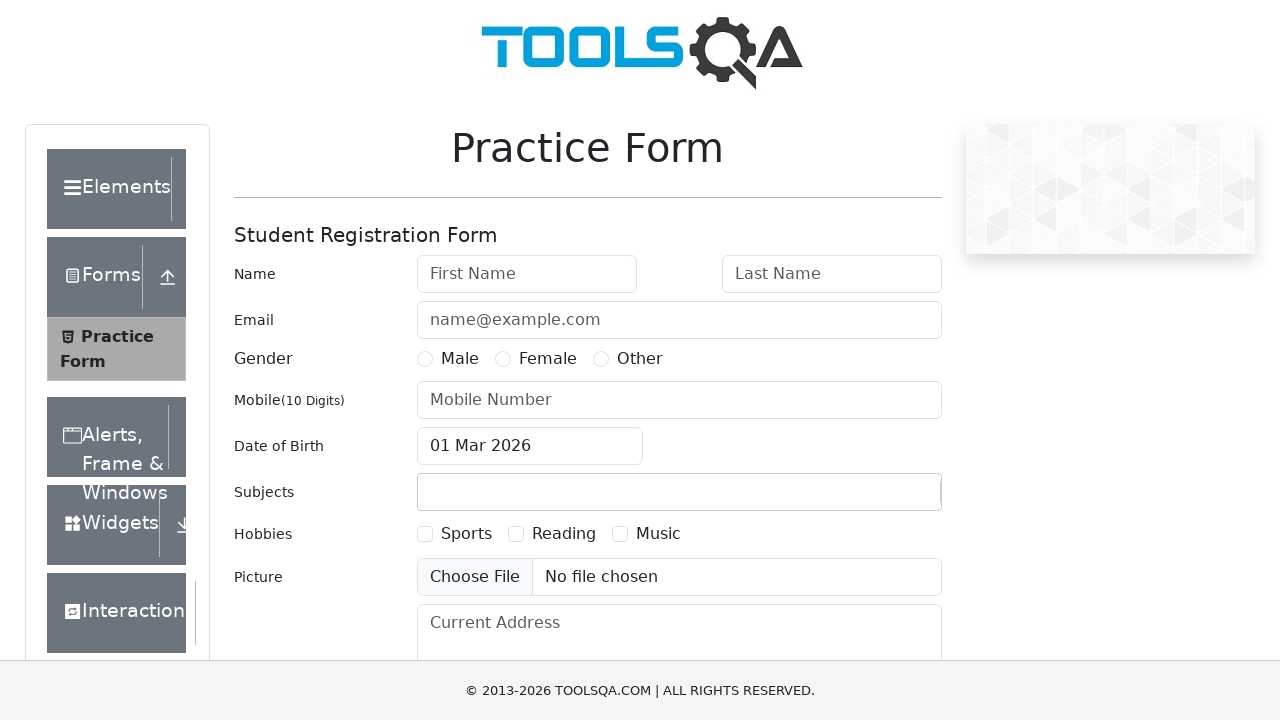

Located hobbies checkbox 1
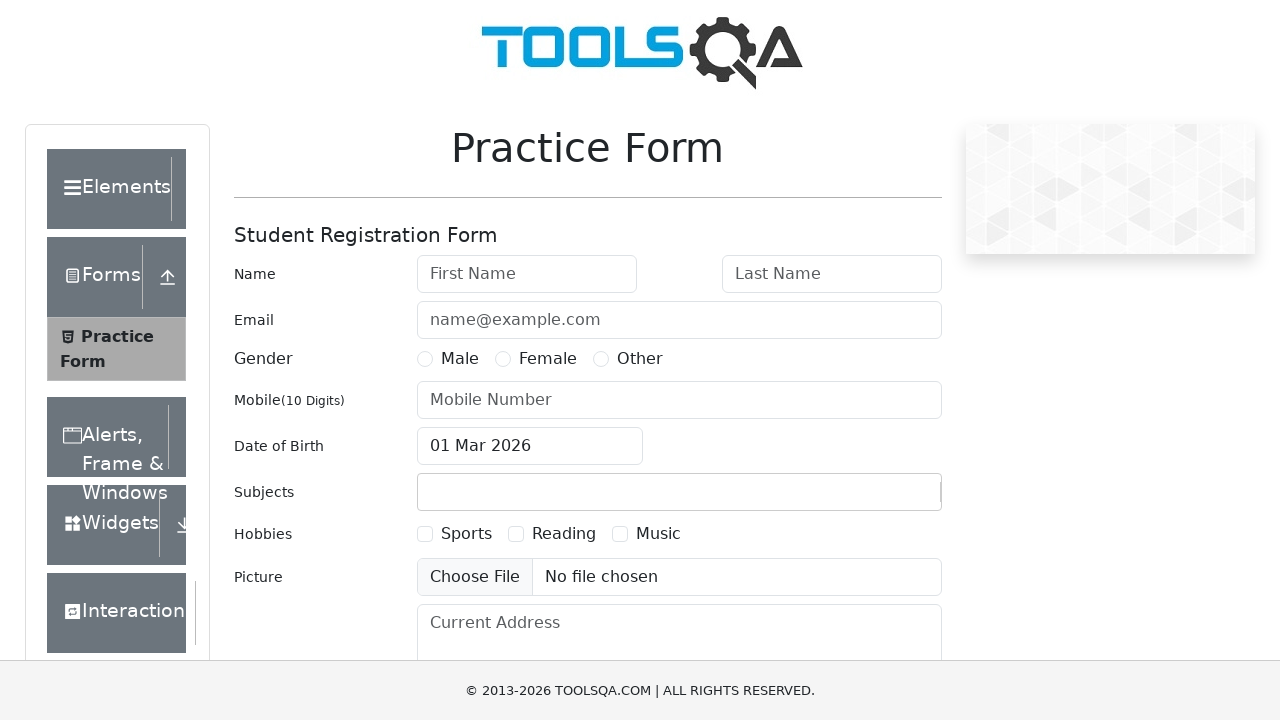

Verified hobbies checkbox 1 has value attribute '1'
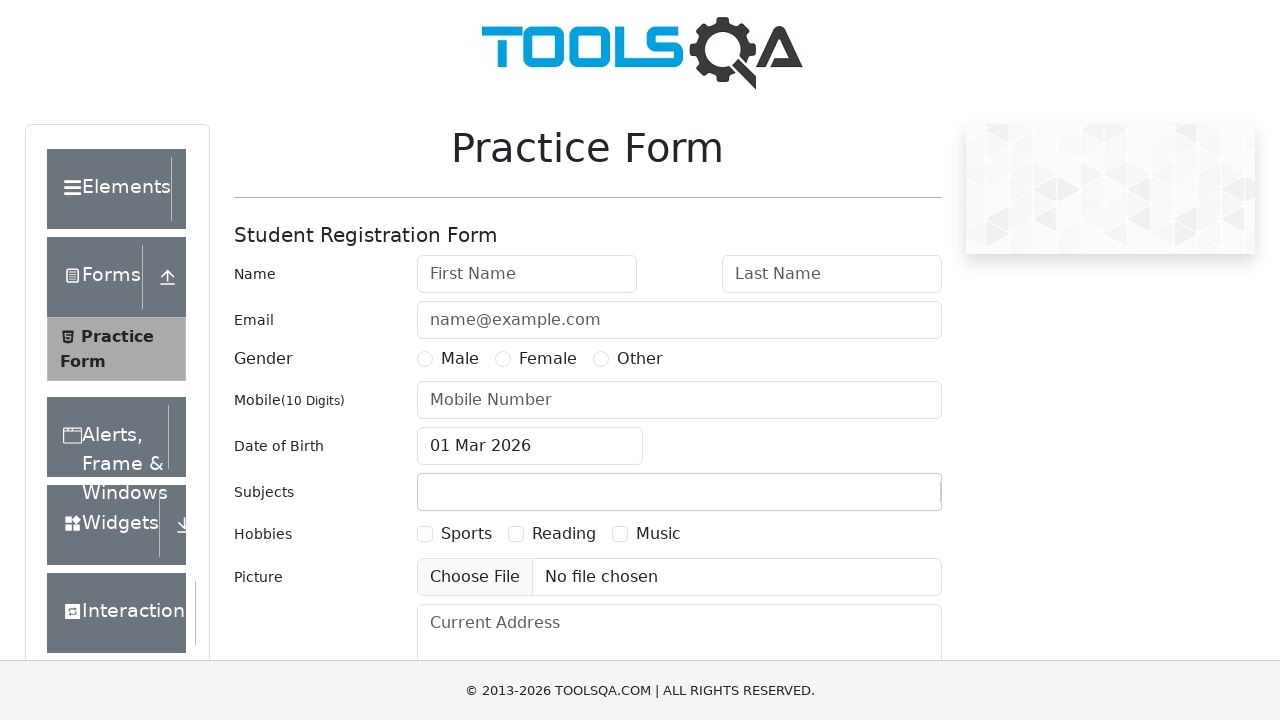

Located hobbies checkbox 2
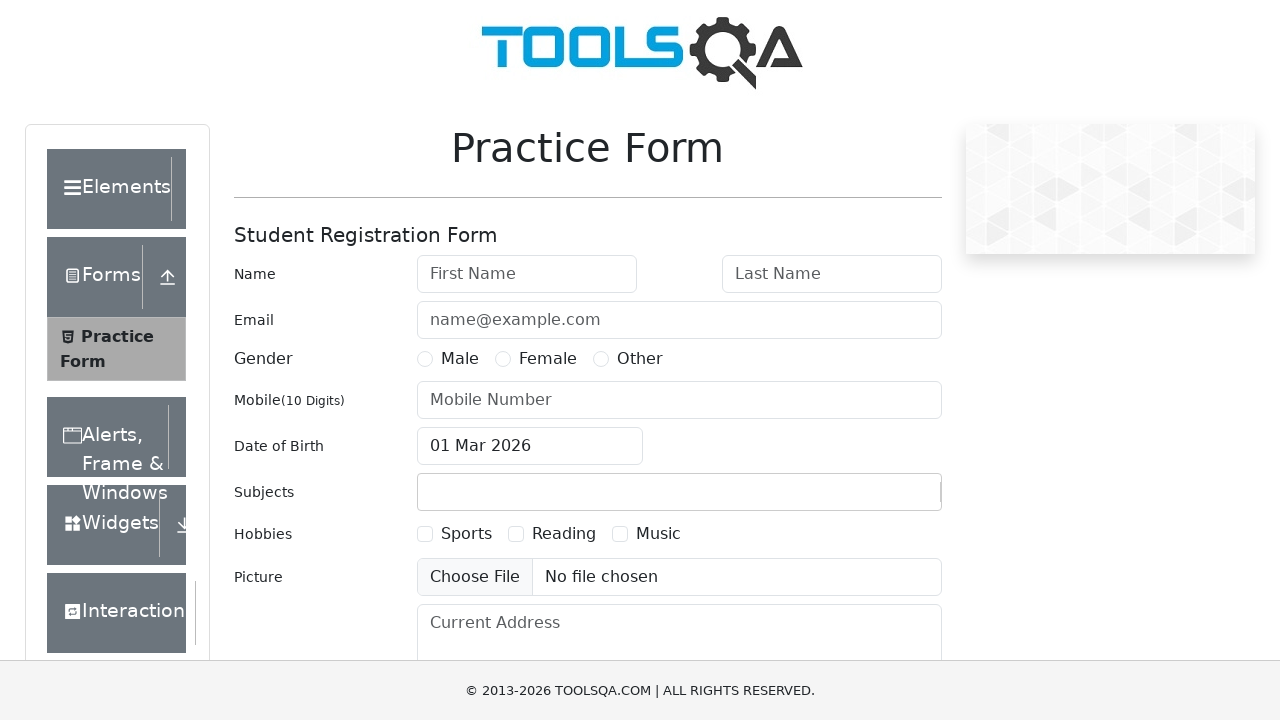

Verified hobbies checkbox 2 has value attribute '2'
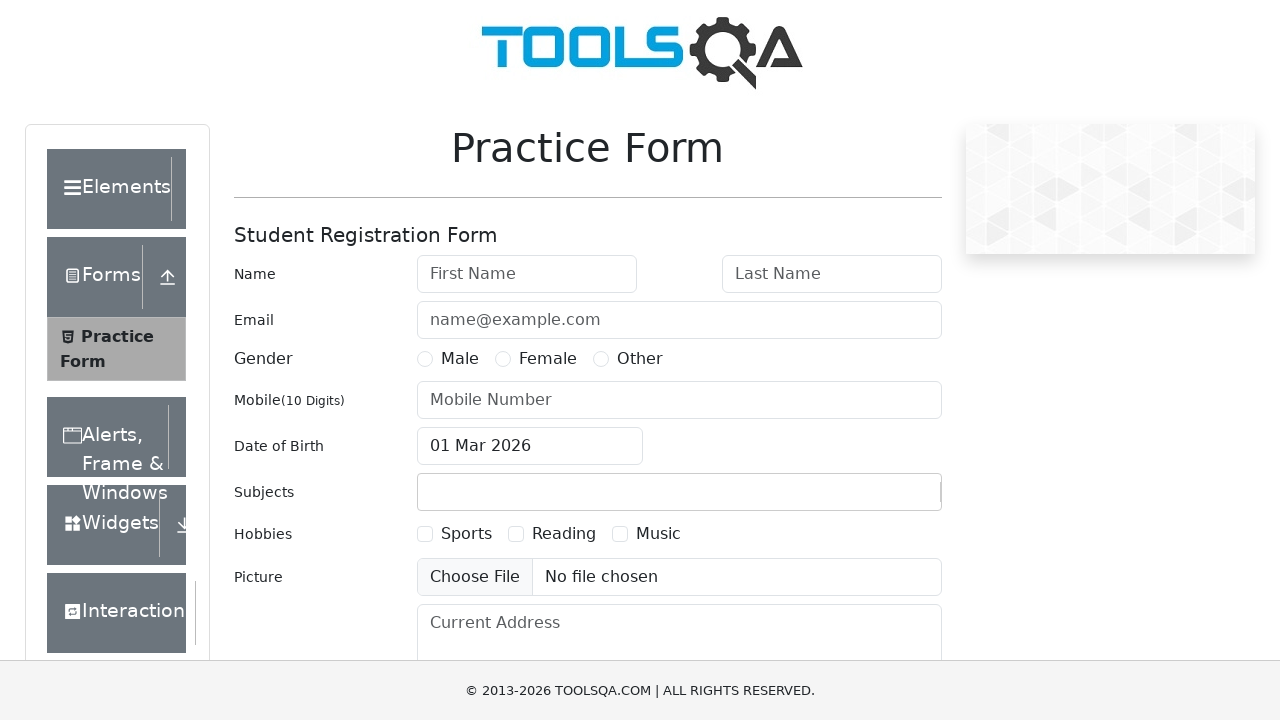

Located hobbies checkbox 3
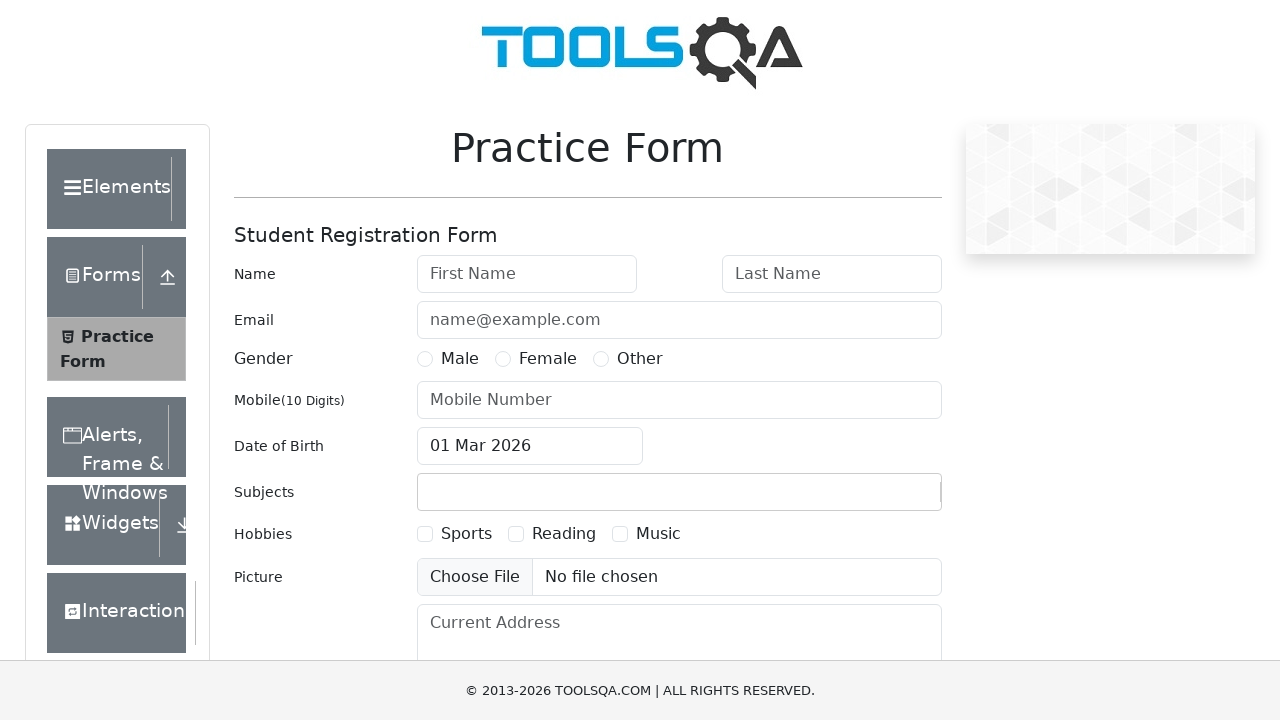

Verified hobbies checkbox 3 has value attribute '3'
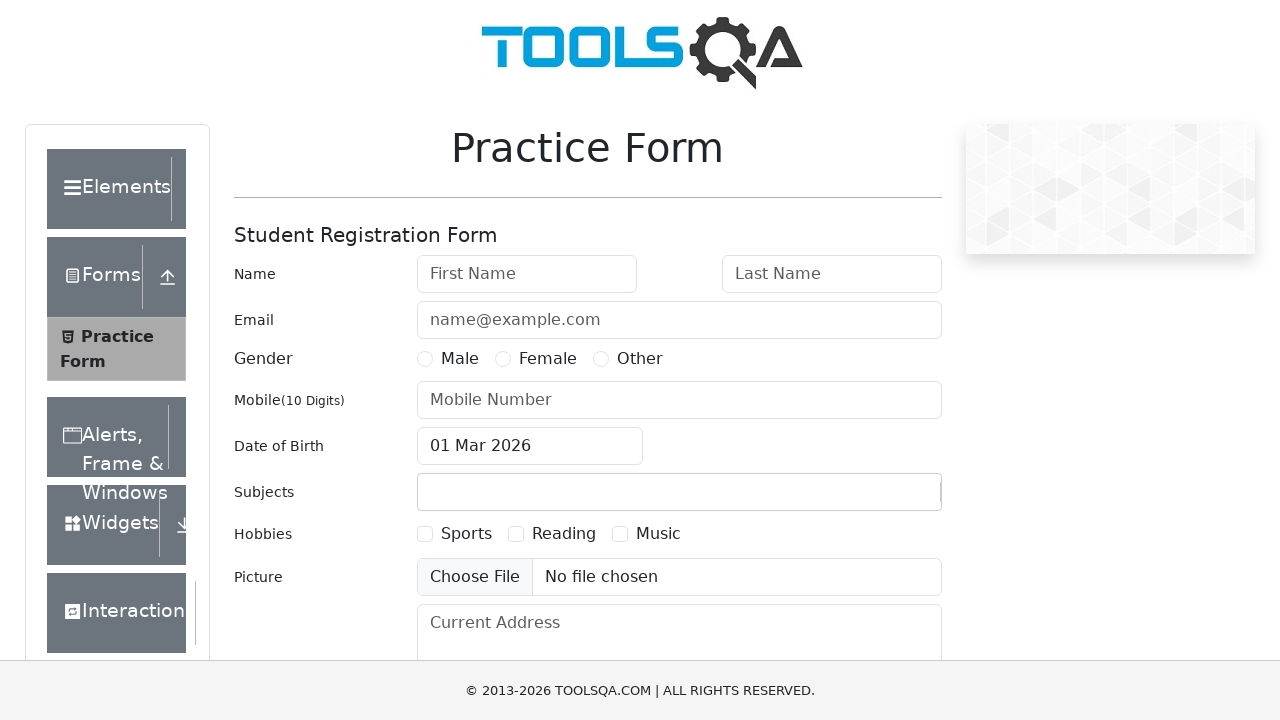

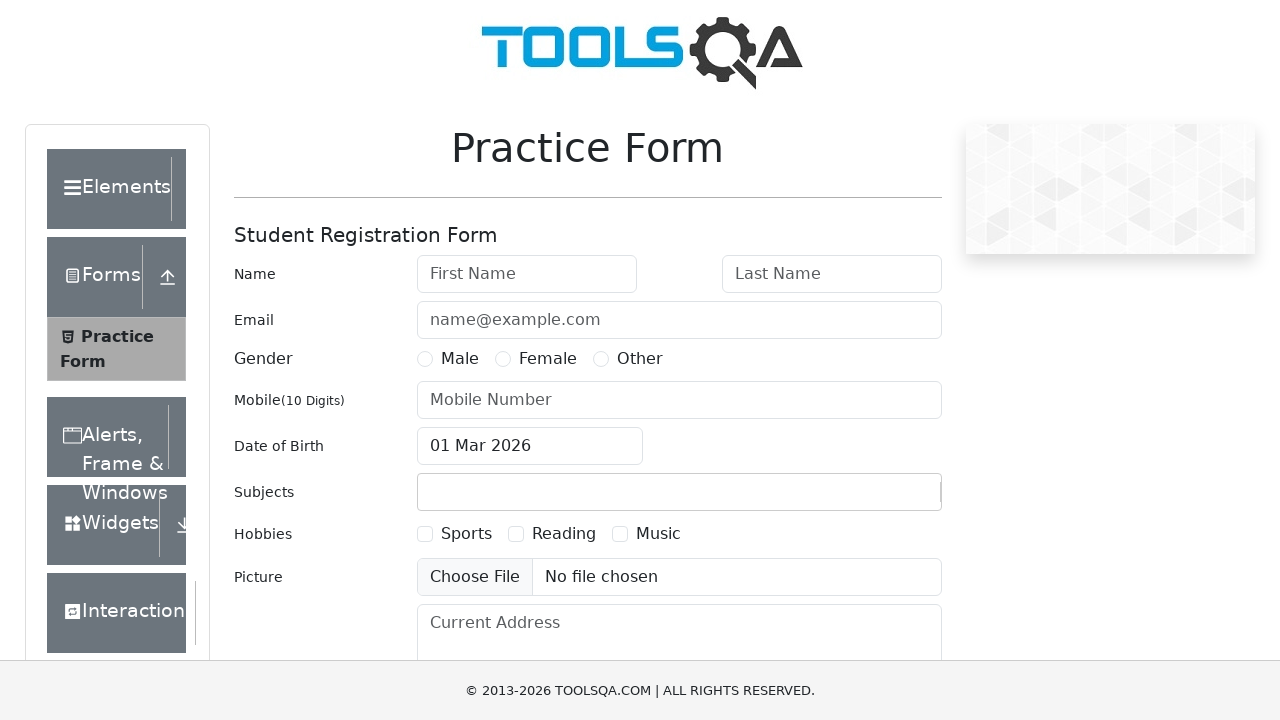